Tests scrolling functionality on a practice automation page and interacts with a web table with fixed header by scrolling down and verifying table rows are visible

Starting URL: https://rahulshettyacademy.com/AutomationPractice/

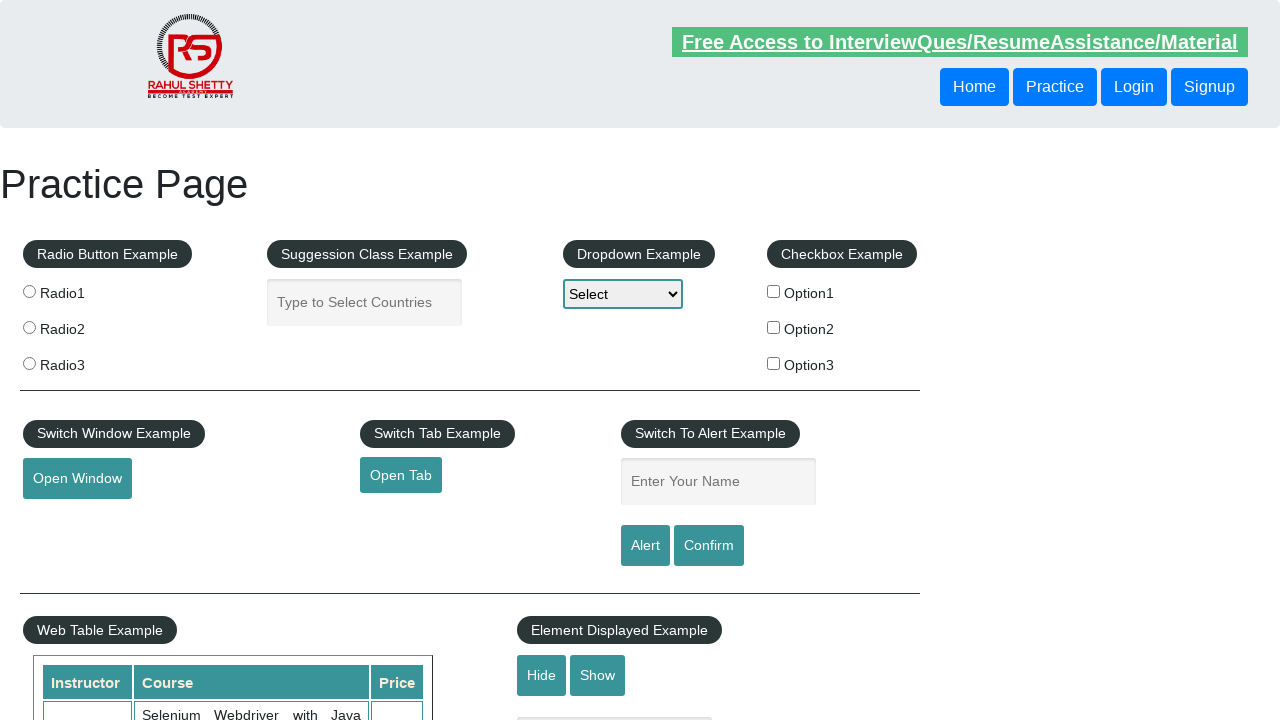

Scrolled down the page by 500 pixels
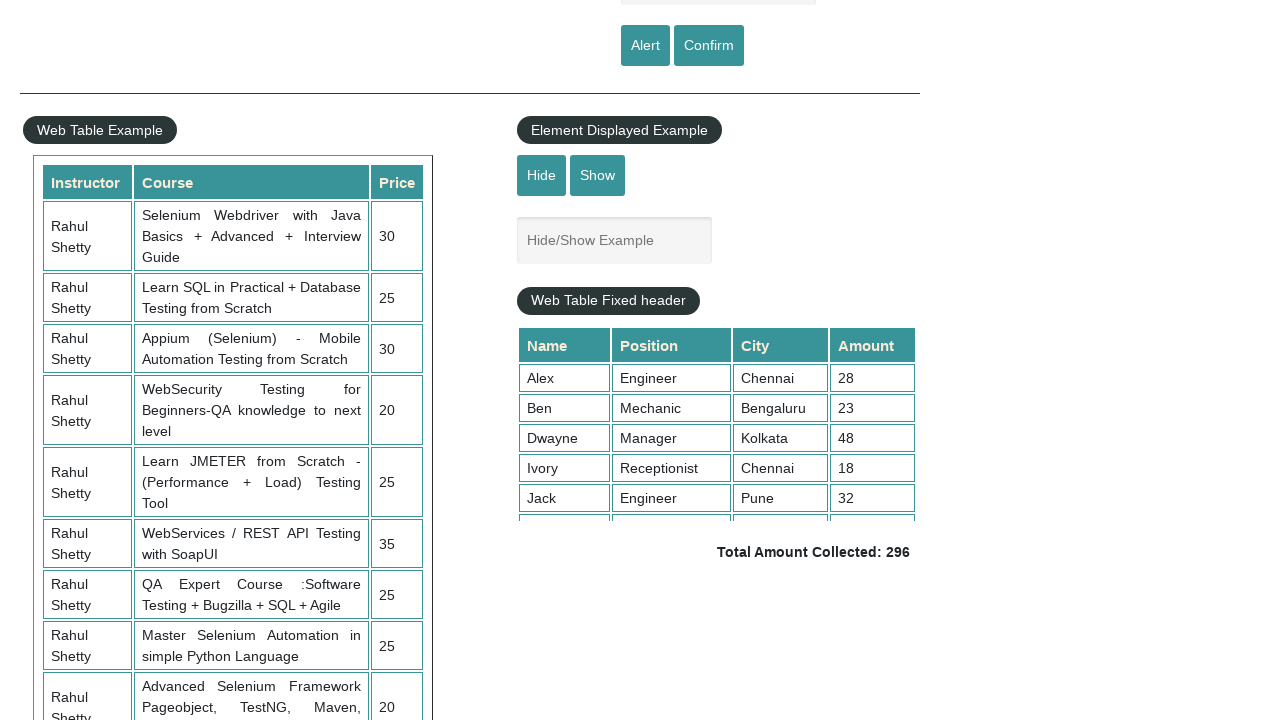

Waited for table rows with fixed header to be visible
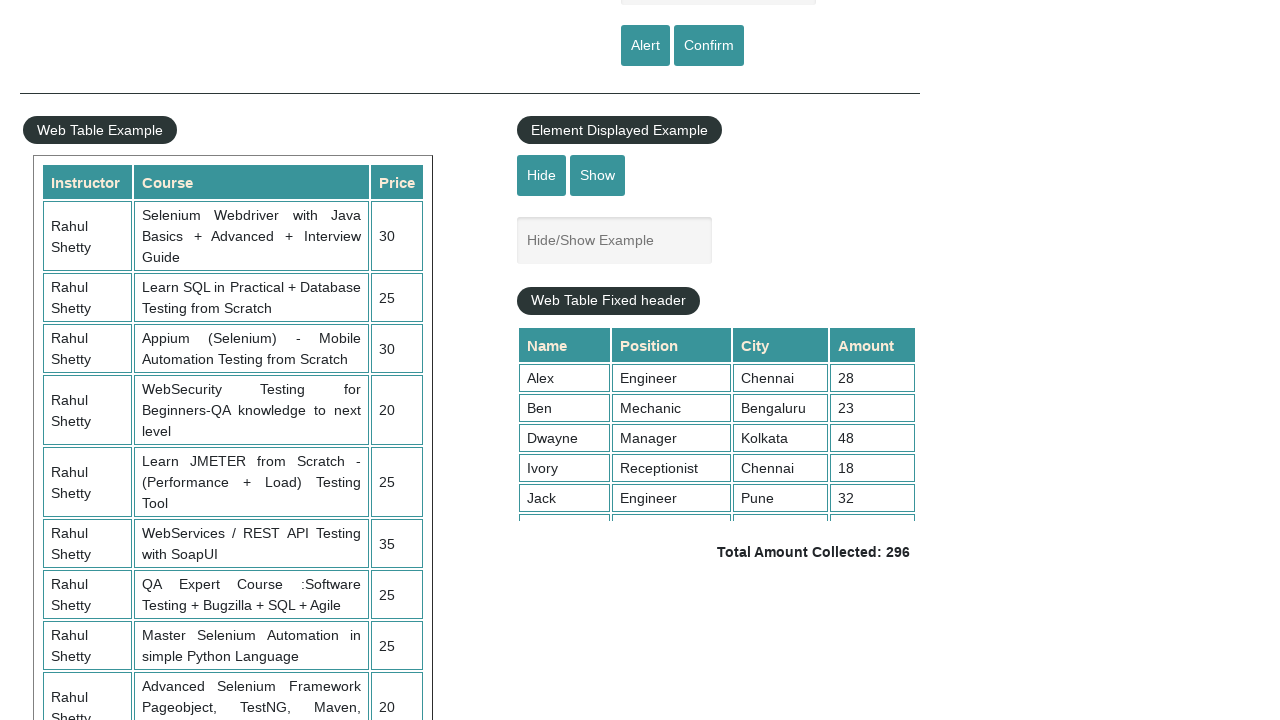

Located all table rows in the web table
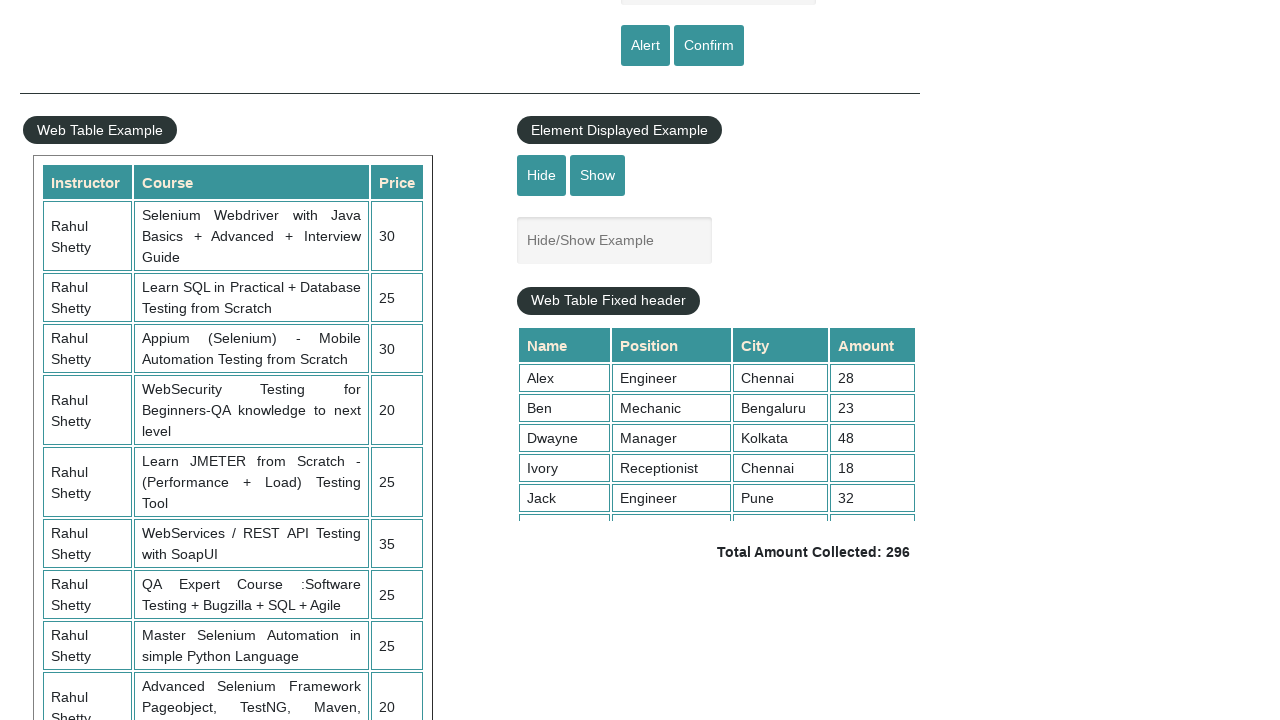

Verified first table row is visible and accessible
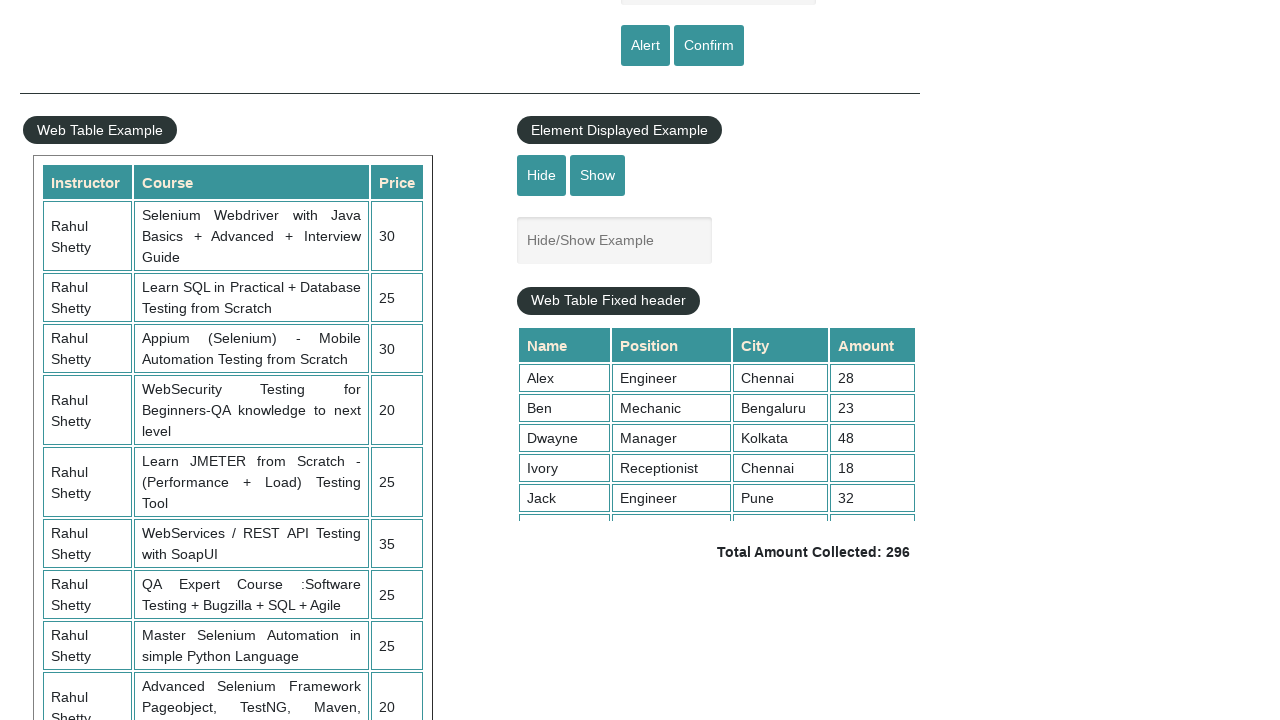

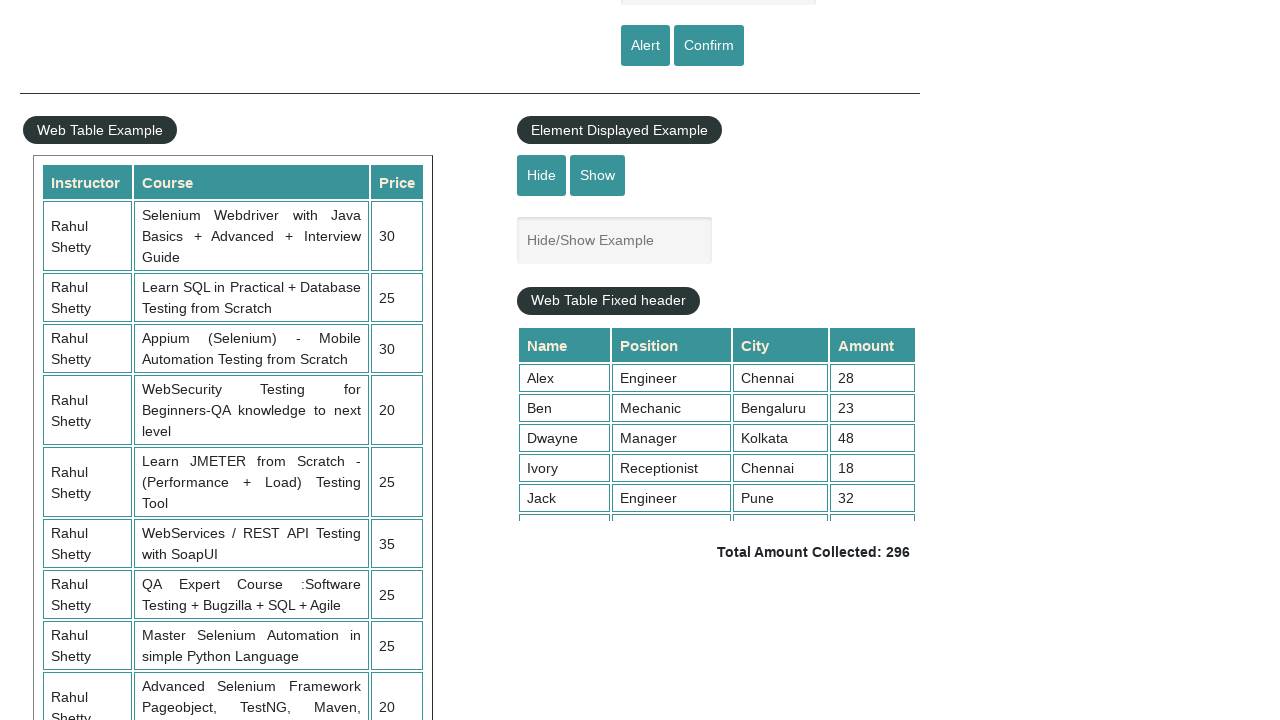